Tests that entered text is trimmed when saving edits to a todo item.

Starting URL: https://demo.playwright.dev/todomvc

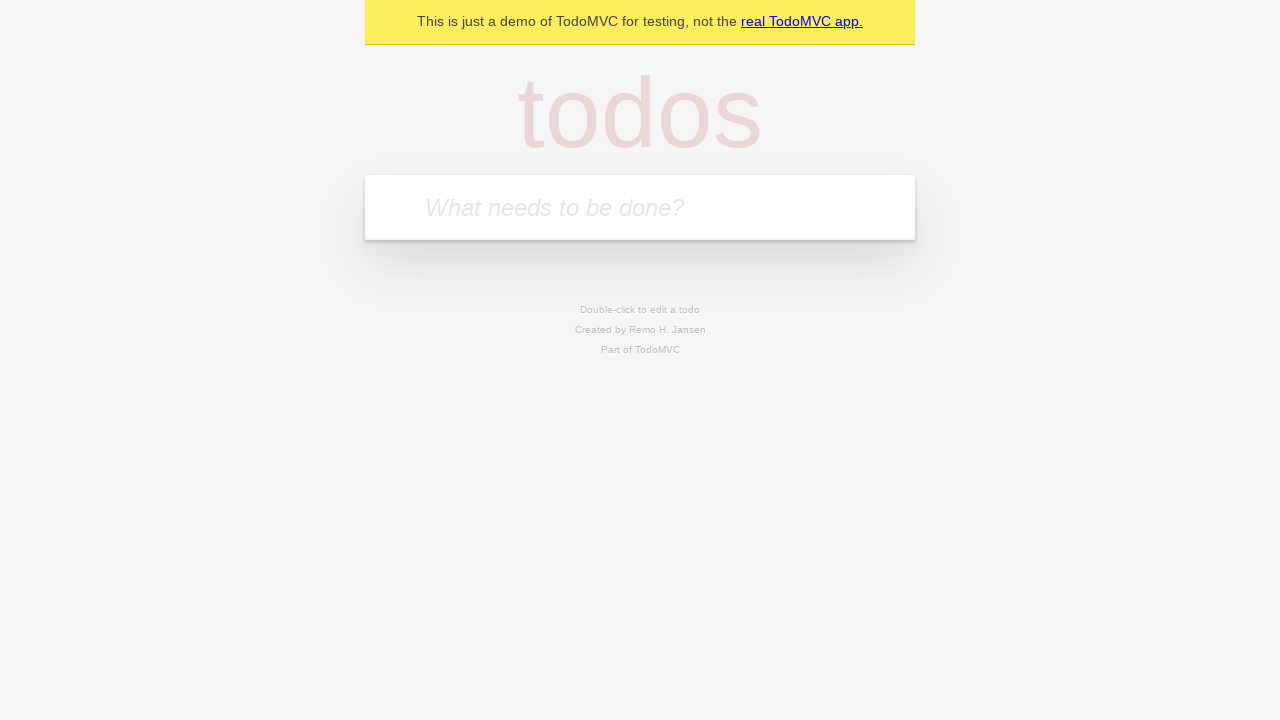

Filled todo input with 'buy some cheese' on internal:attr=[placeholder="What needs to be done?"i]
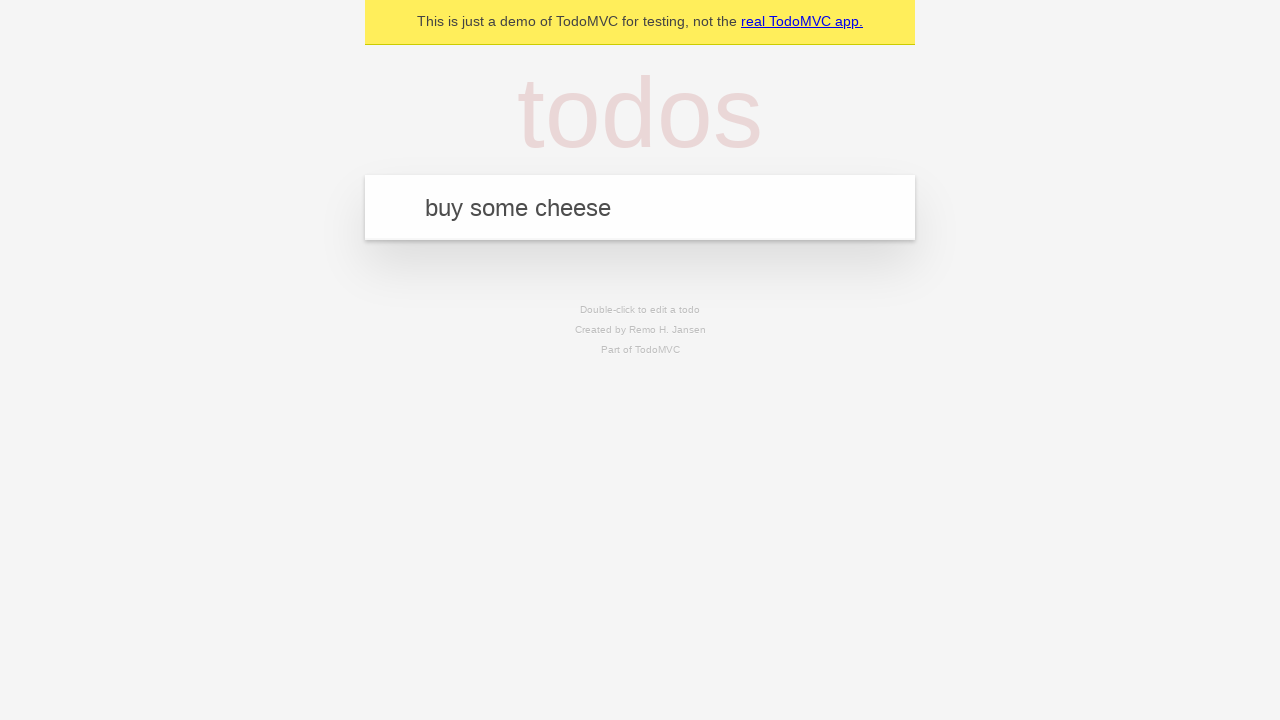

Pressed Enter to create first todo on internal:attr=[placeholder="What needs to be done?"i]
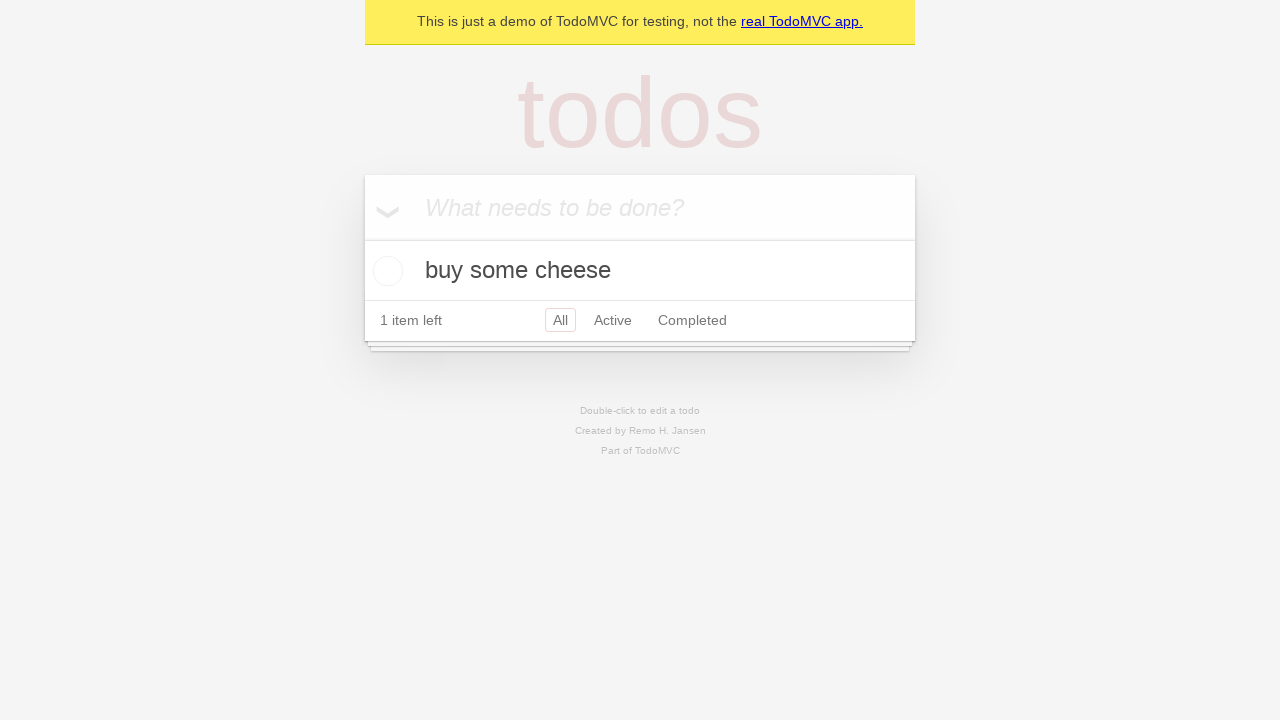

Filled todo input with 'feed the cat' on internal:attr=[placeholder="What needs to be done?"i]
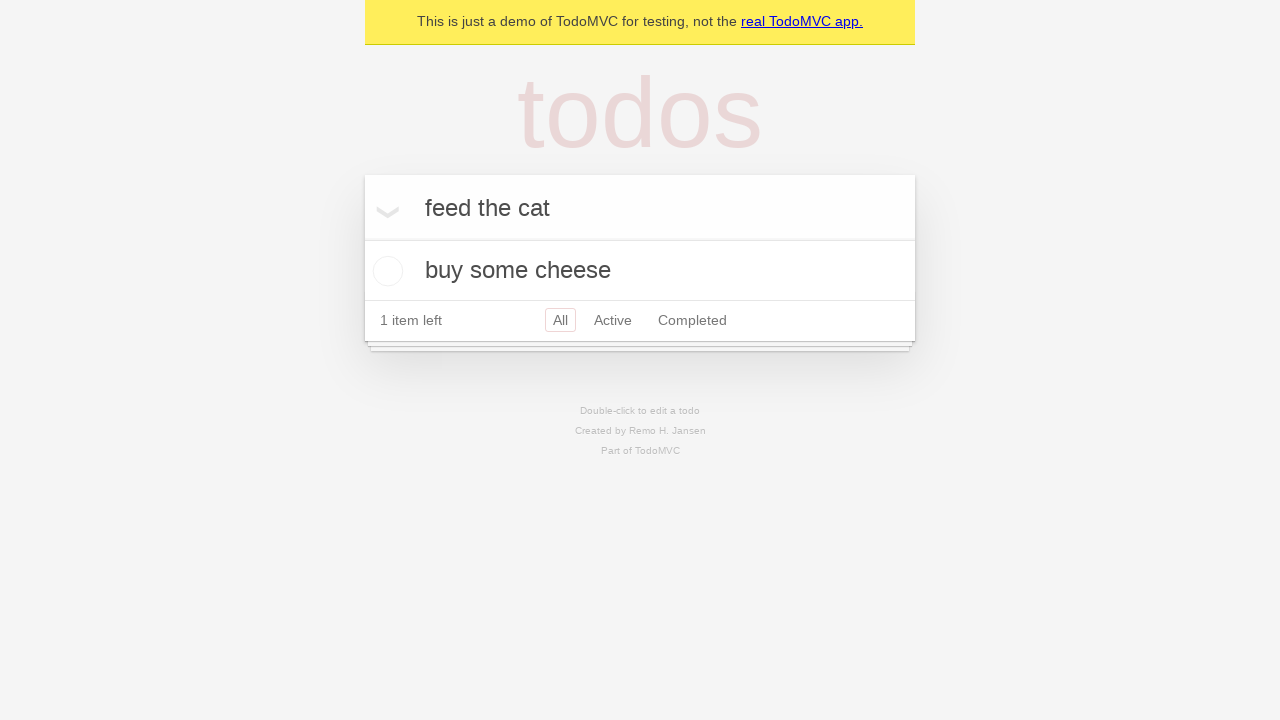

Pressed Enter to create second todo on internal:attr=[placeholder="What needs to be done?"i]
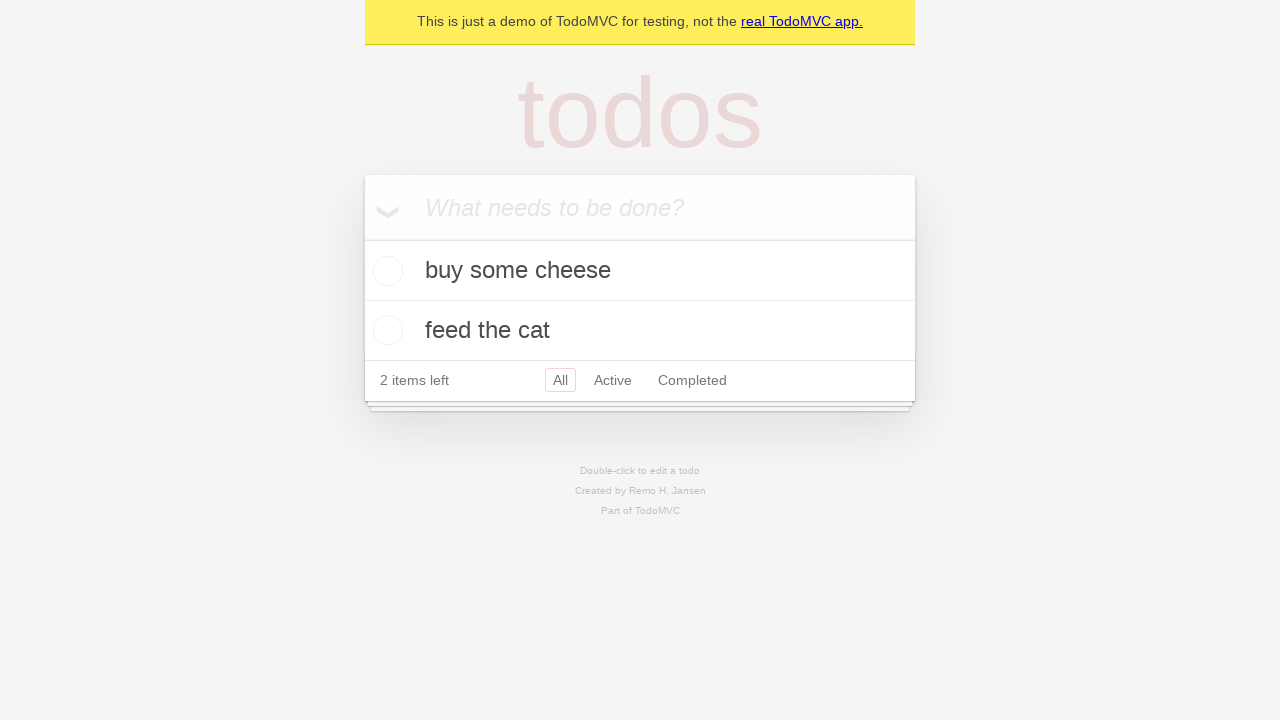

Filled todo input with 'book a doctors appointment' on internal:attr=[placeholder="What needs to be done?"i]
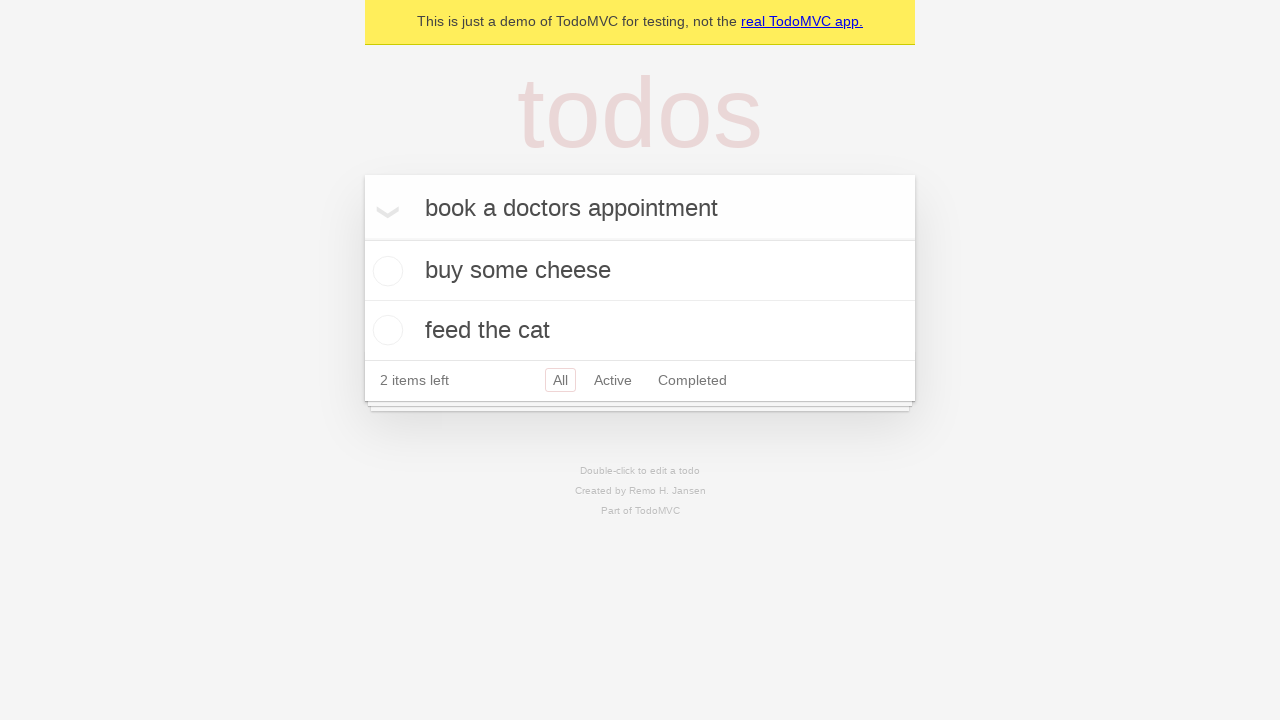

Pressed Enter to create third todo on internal:attr=[placeholder="What needs to be done?"i]
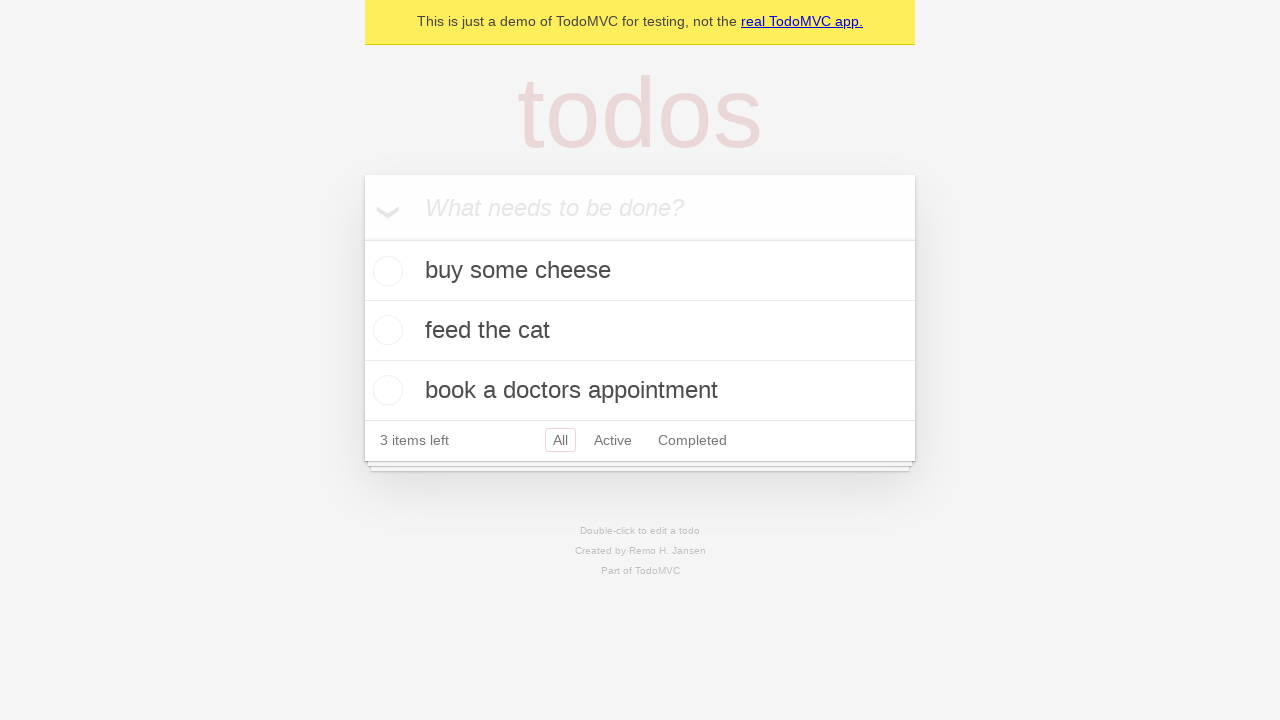

Double-clicked second todo item to enter edit mode at (640, 331) on internal:testid=[data-testid="todo-item"s] >> nth=1
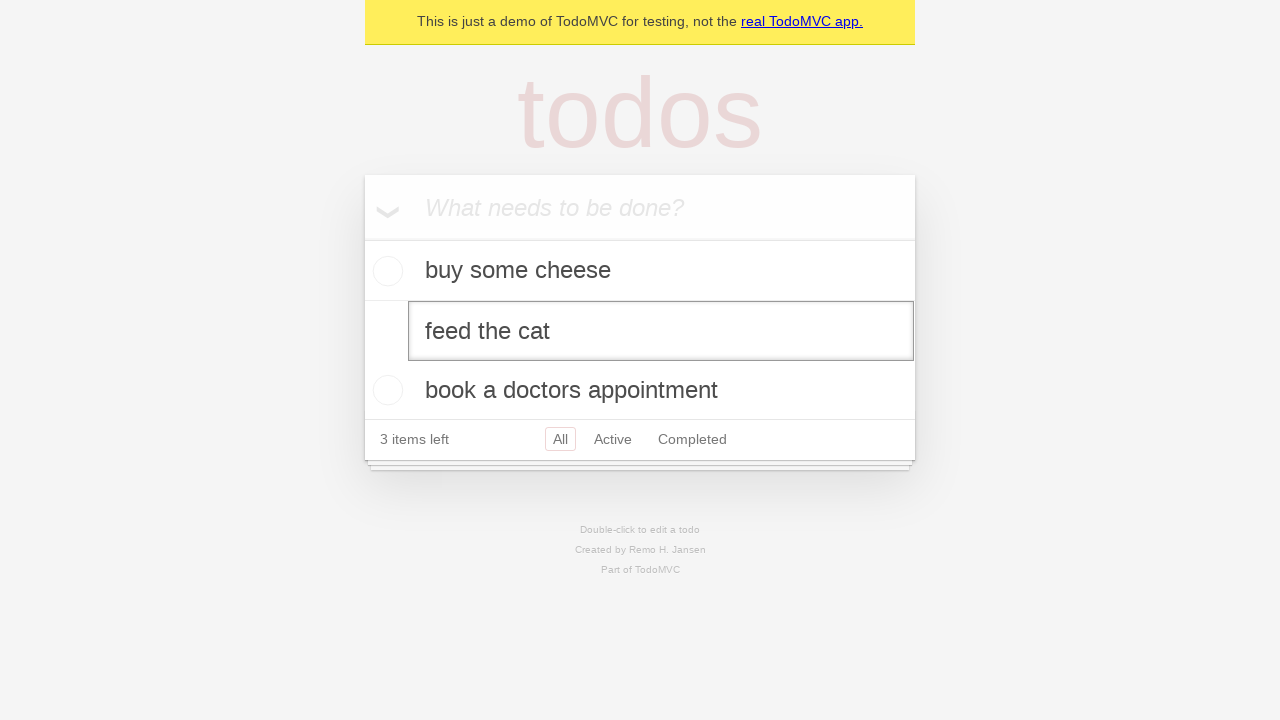

Filled edit textbox with text containing leading and trailing spaces on internal:testid=[data-testid="todo-item"s] >> nth=1 >> internal:role=textbox[nam
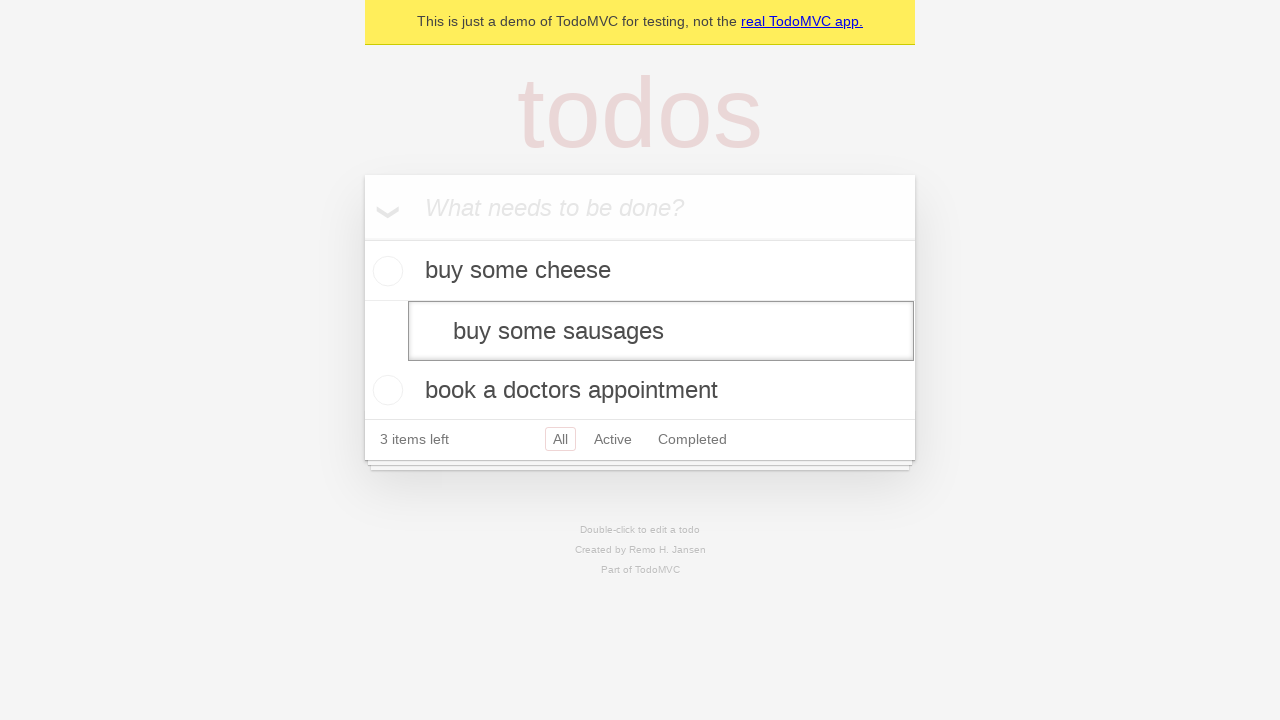

Pressed Enter to save edited todo, verifying text is trimmed on internal:testid=[data-testid="todo-item"s] >> nth=1 >> internal:role=textbox[nam
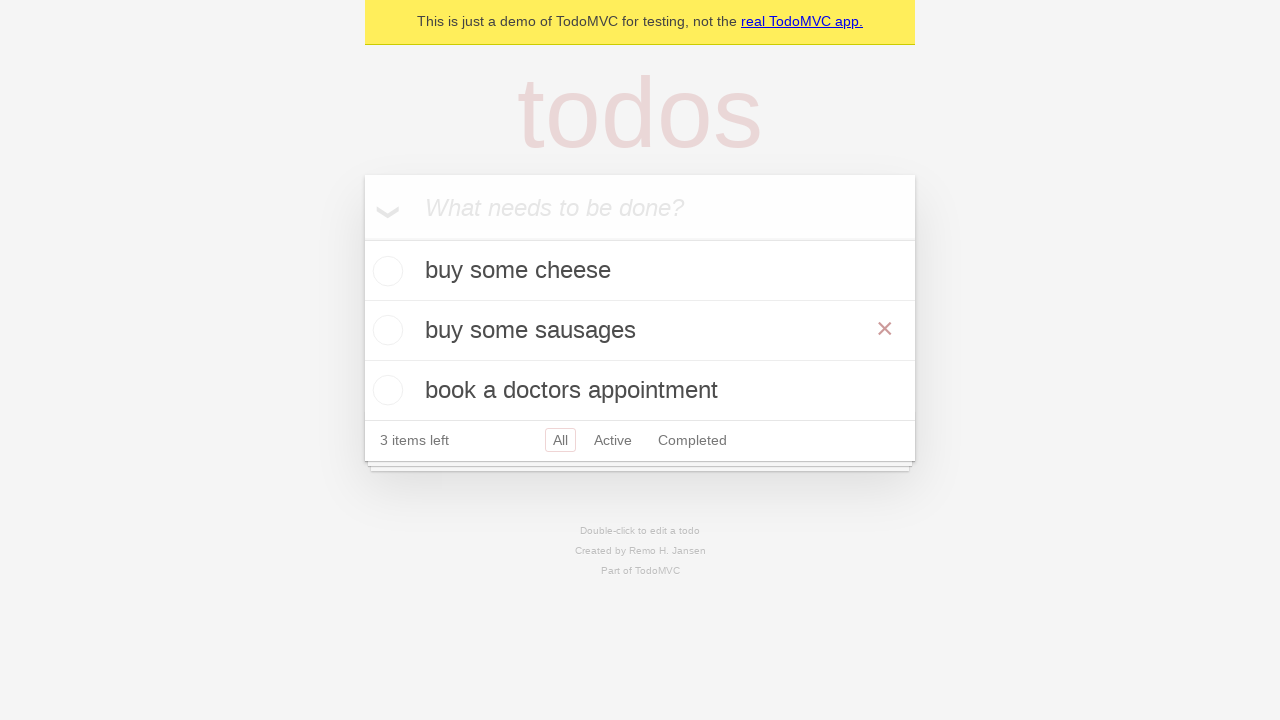

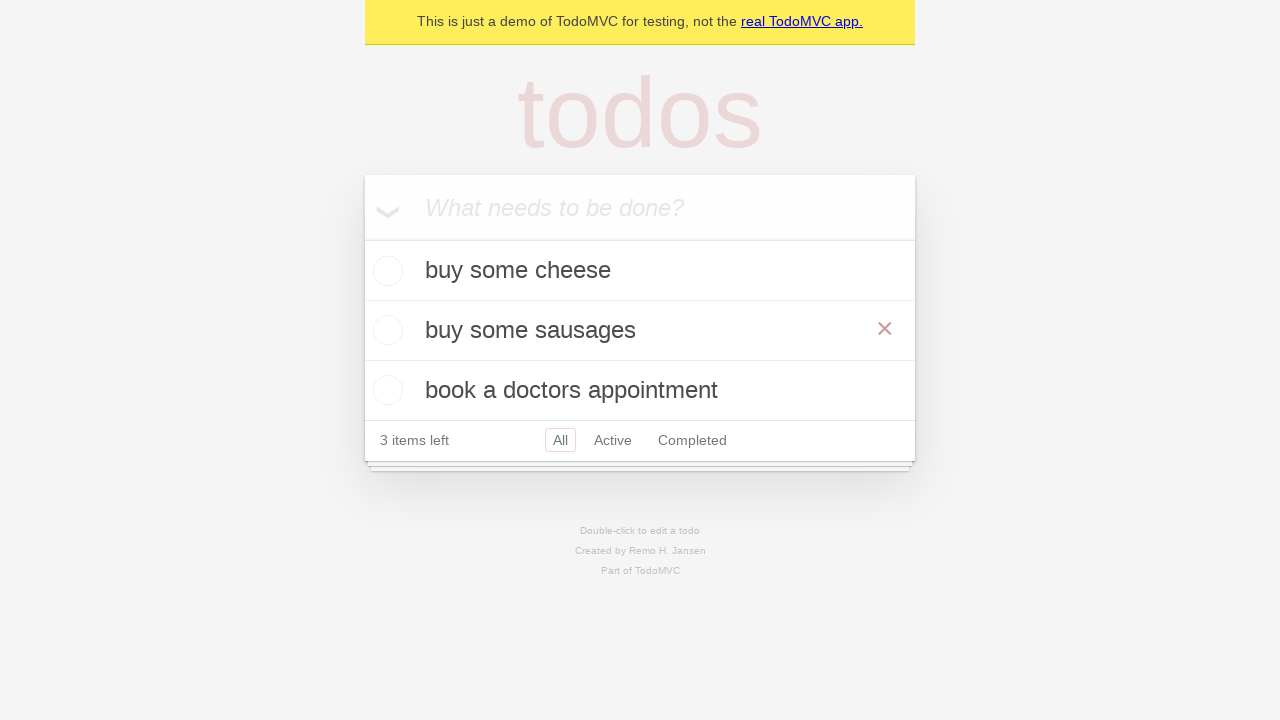